Tests editing a todo item by double-clicking, changing text, and pressing Enter

Starting URL: https://demo.playwright.dev/todomvc

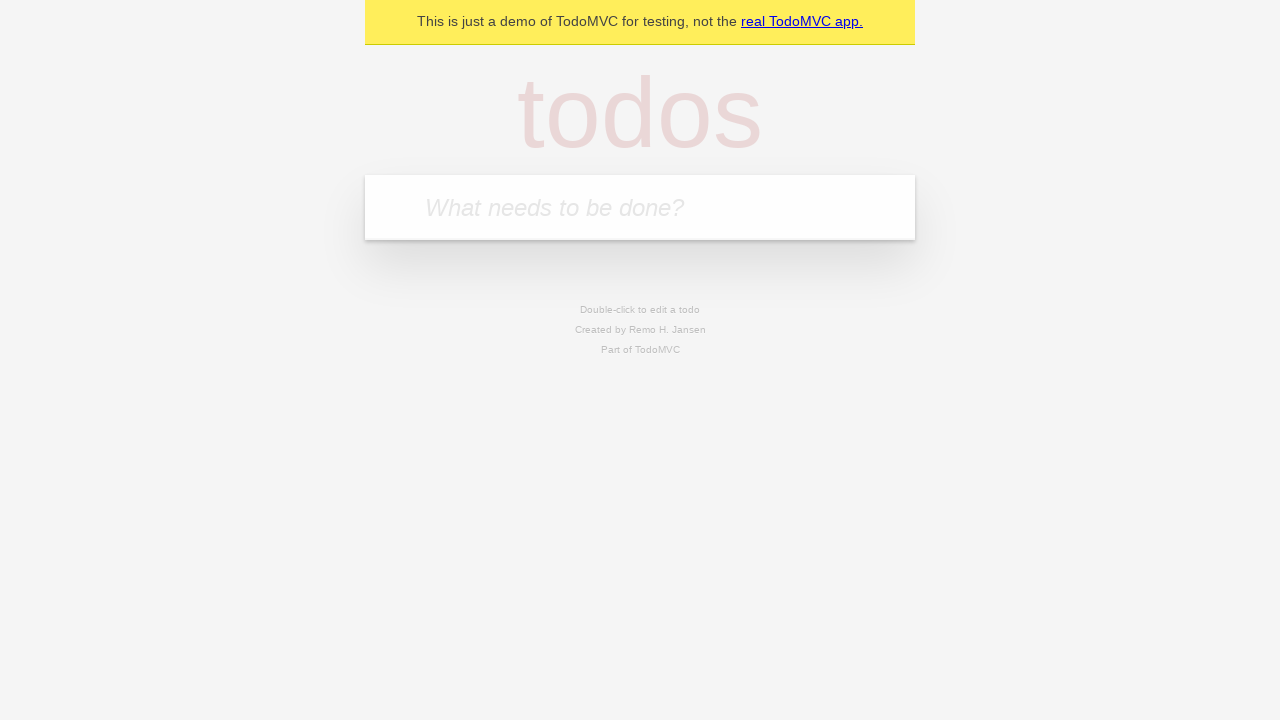

Filled todo input with 'buy some cheese' on internal:attr=[placeholder="What needs to be done?"i]
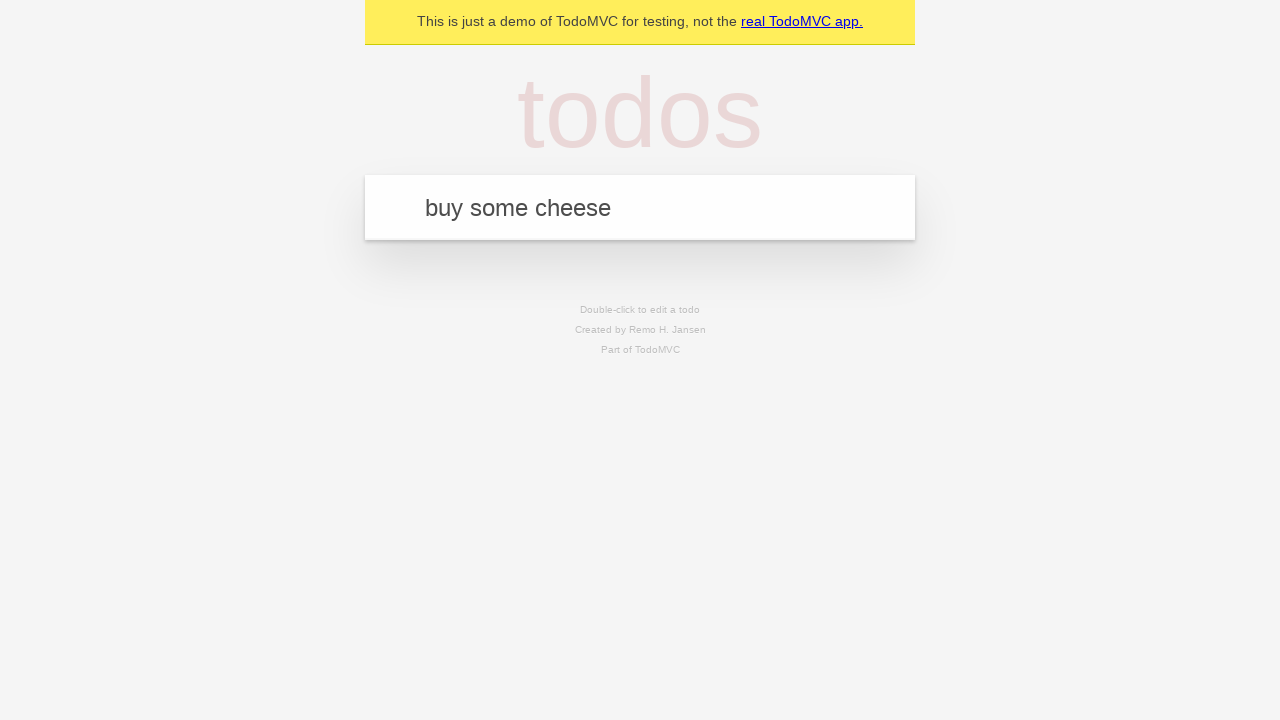

Pressed Enter to create first todo on internal:attr=[placeholder="What needs to be done?"i]
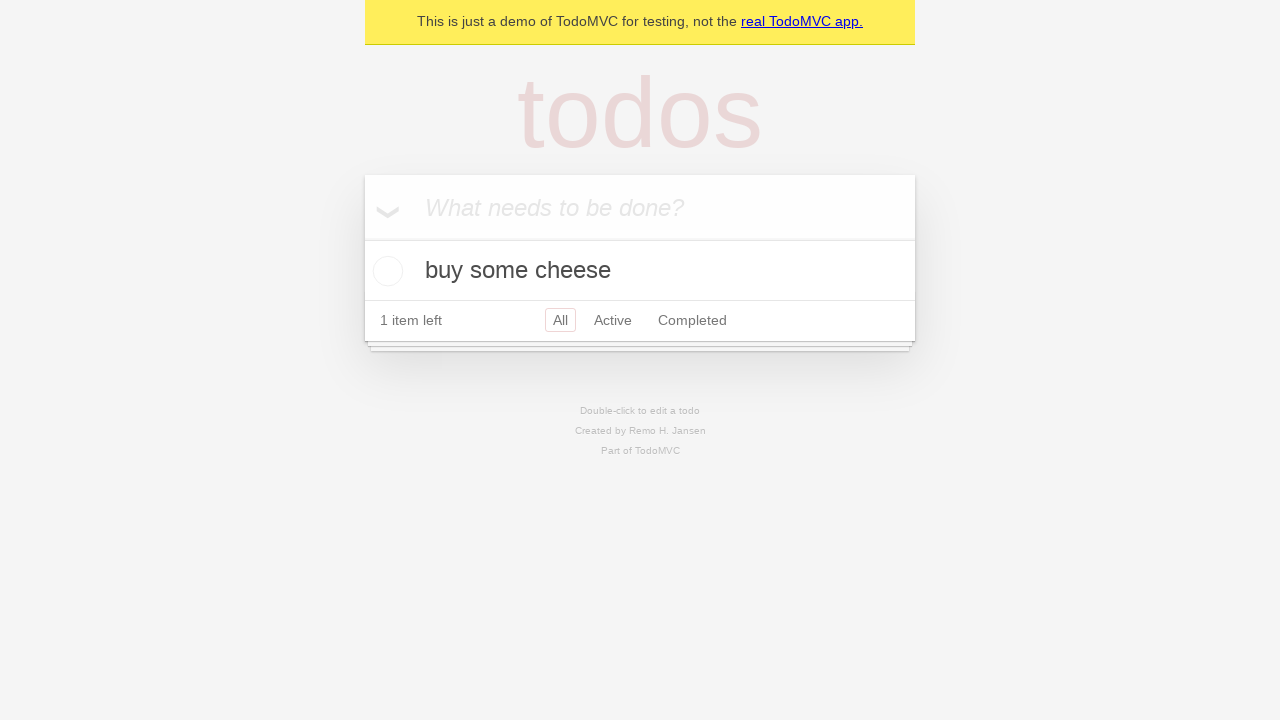

Filled todo input with 'feed the cat' on internal:attr=[placeholder="What needs to be done?"i]
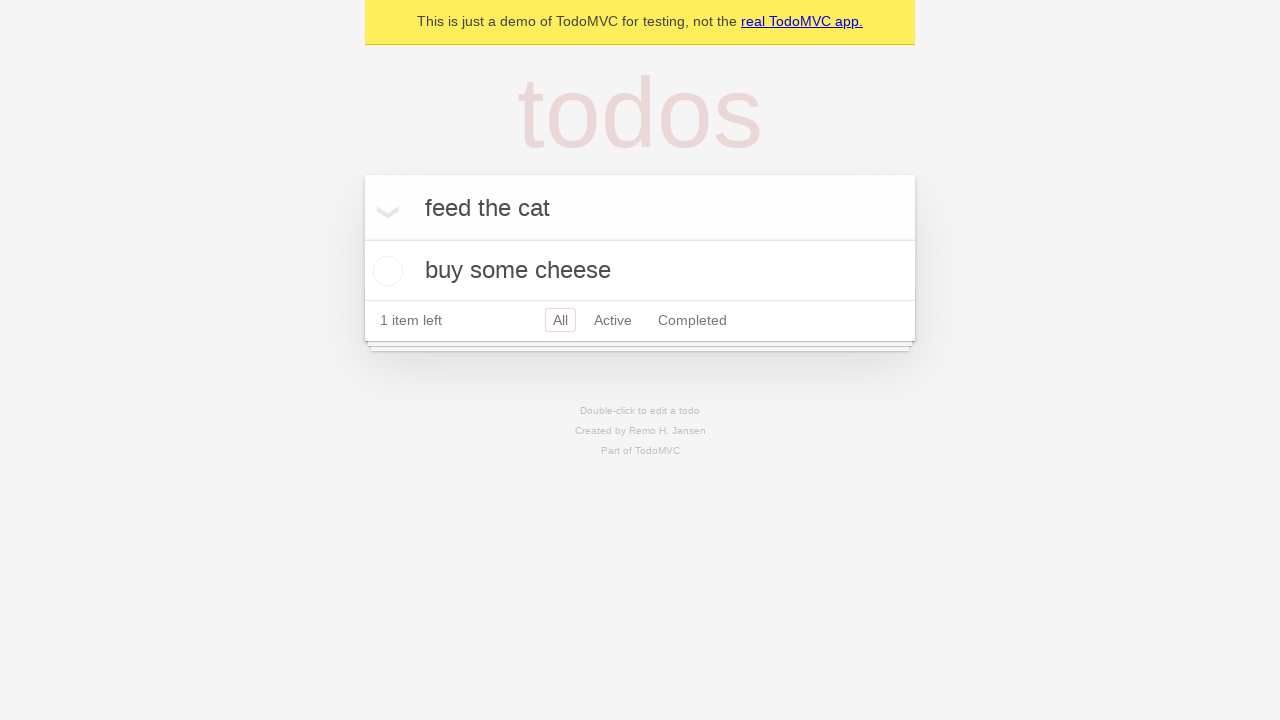

Pressed Enter to create second todo on internal:attr=[placeholder="What needs to be done?"i]
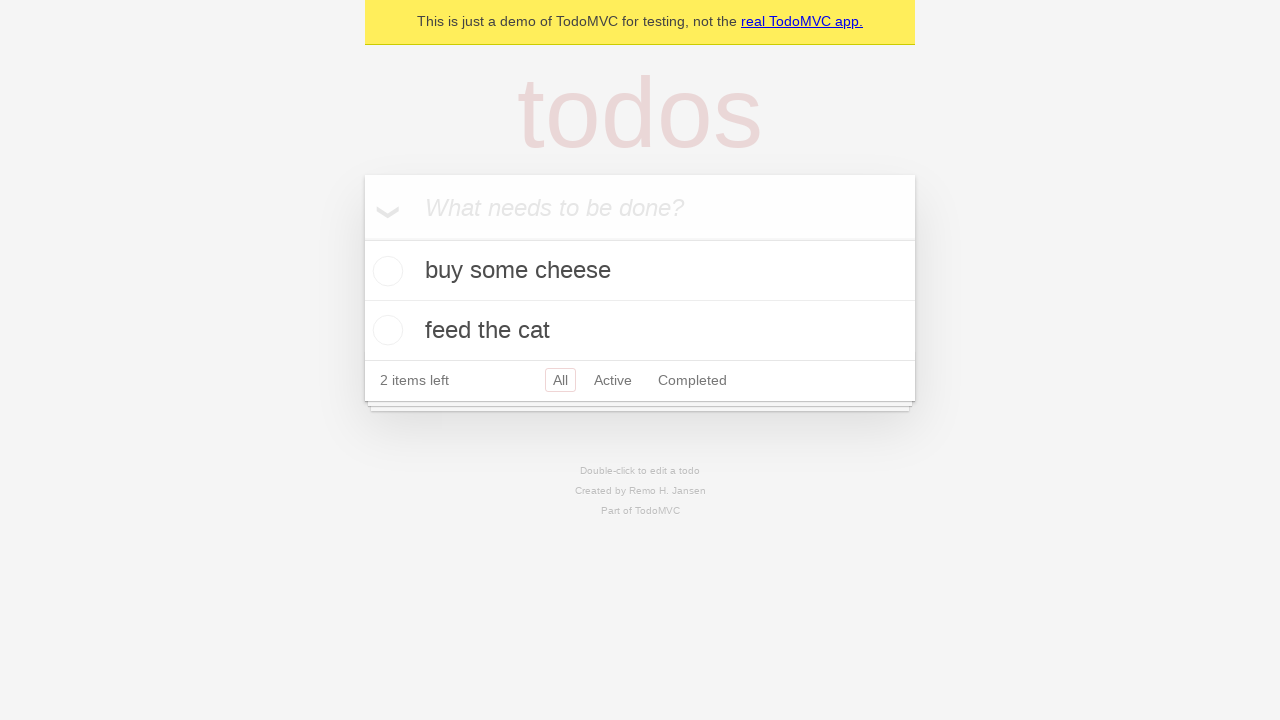

Filled todo input with 'book a doctors appointment' on internal:attr=[placeholder="What needs to be done?"i]
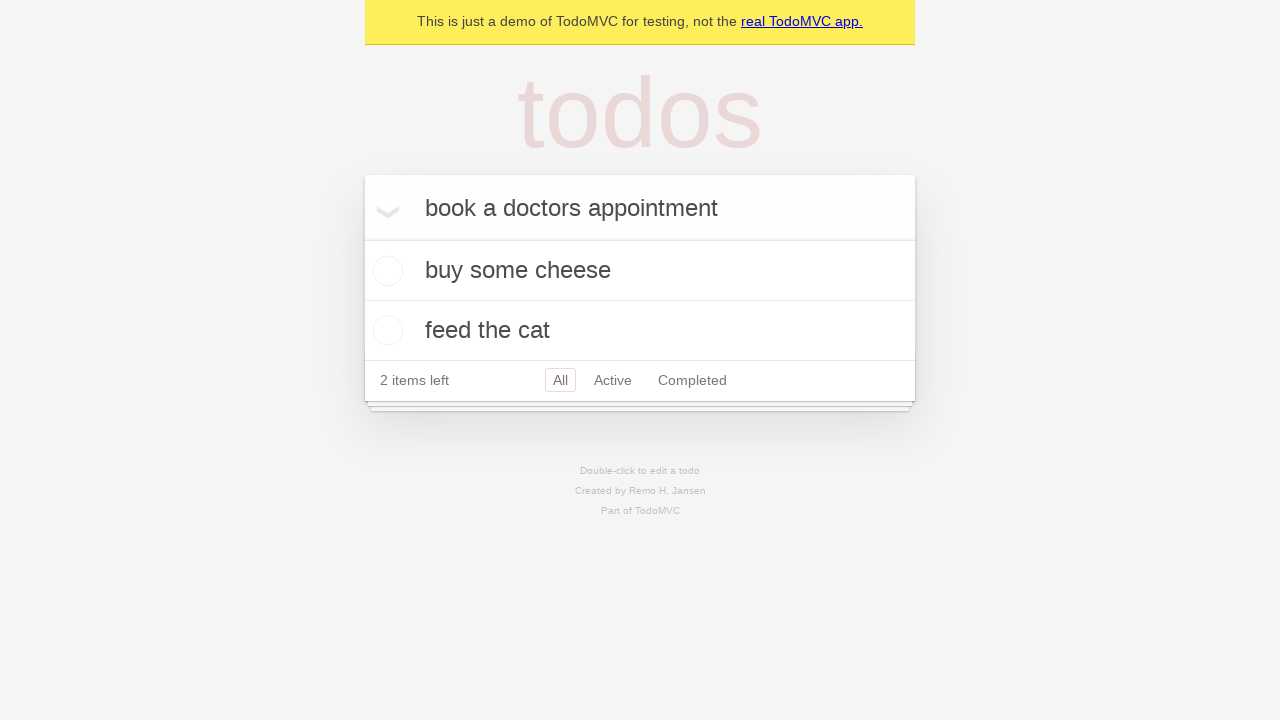

Pressed Enter to create third todo on internal:attr=[placeholder="What needs to be done?"i]
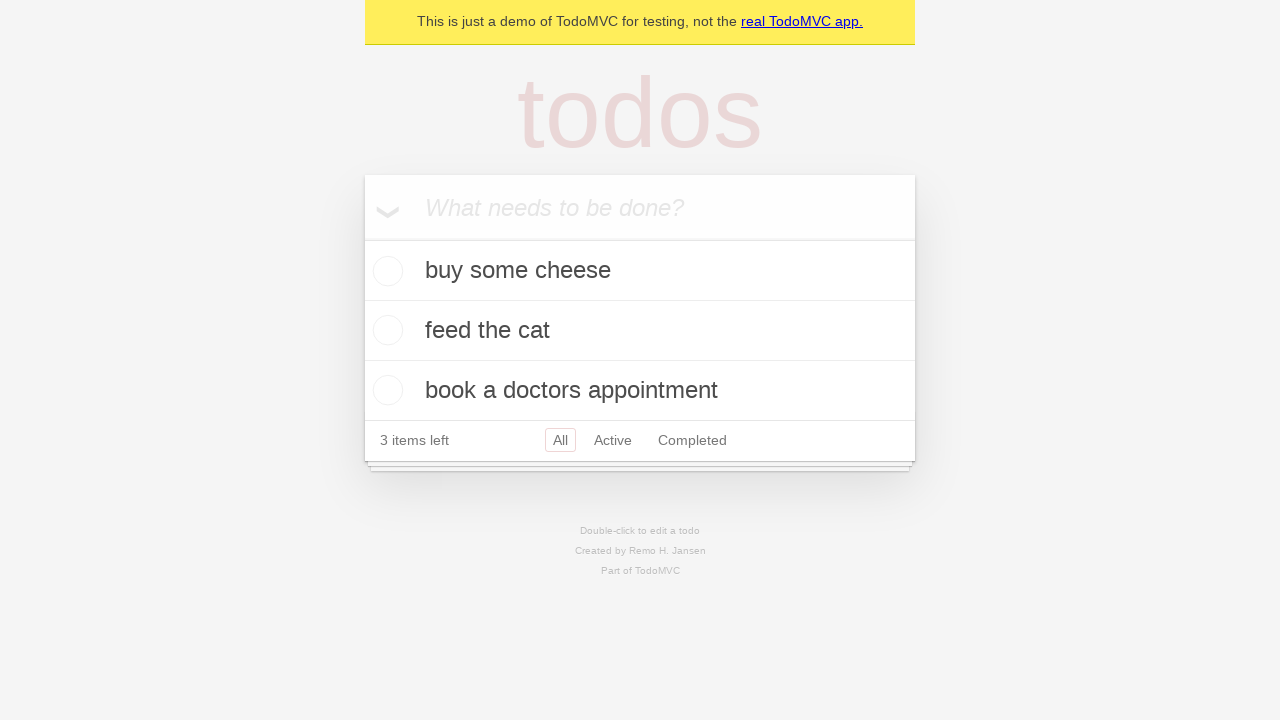

Waited for all three todos to be created
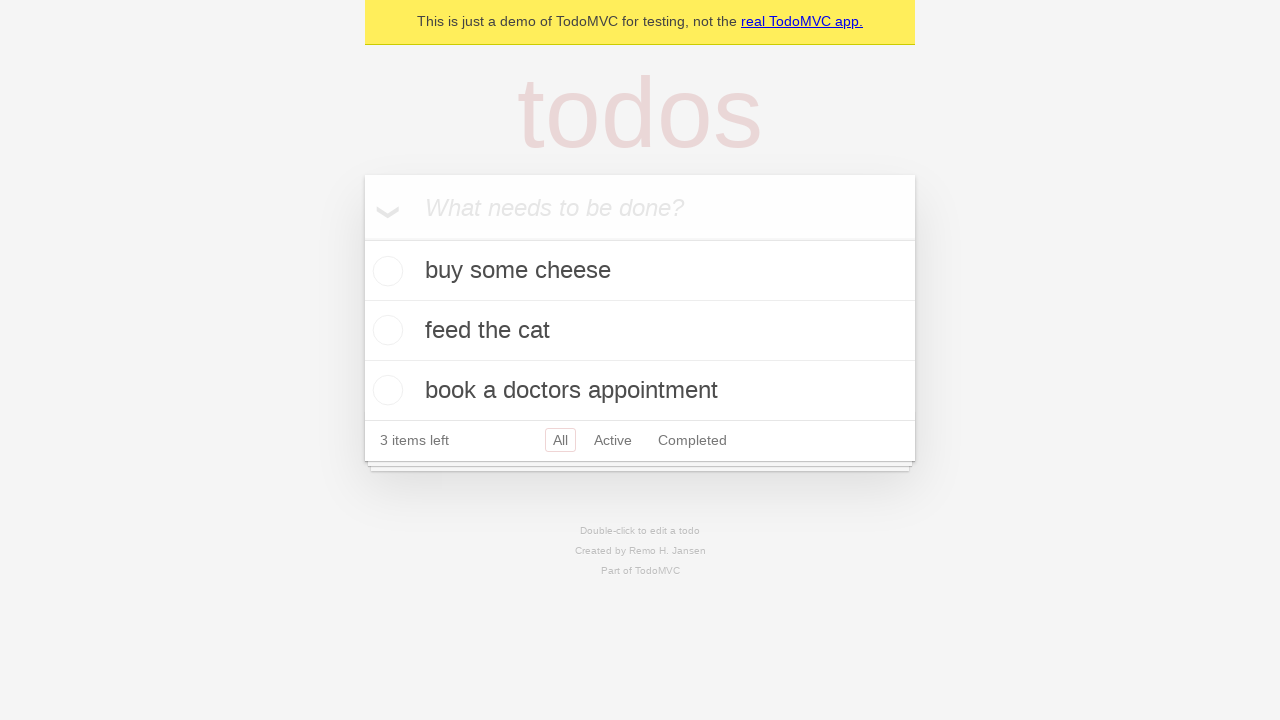

Selected the second todo item
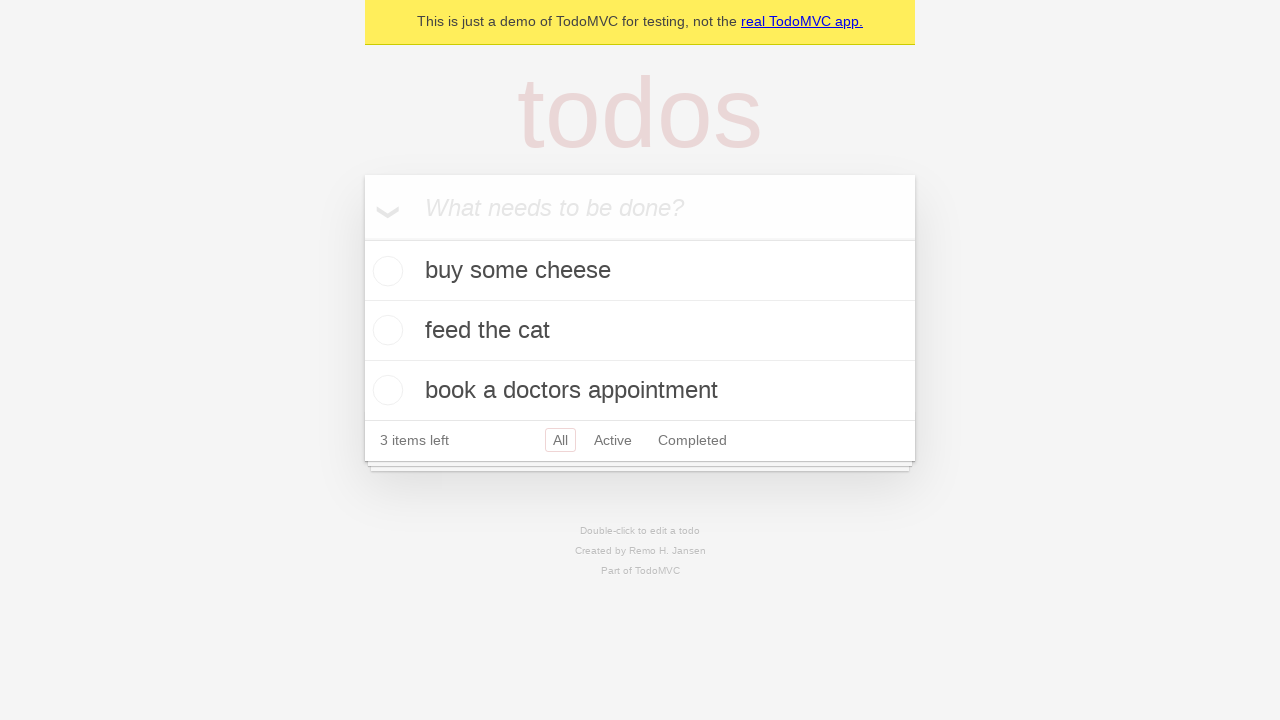

Double-clicked second todo to enter edit mode at (640, 331) on internal:testid=[data-testid="todo-item"s] >> nth=1
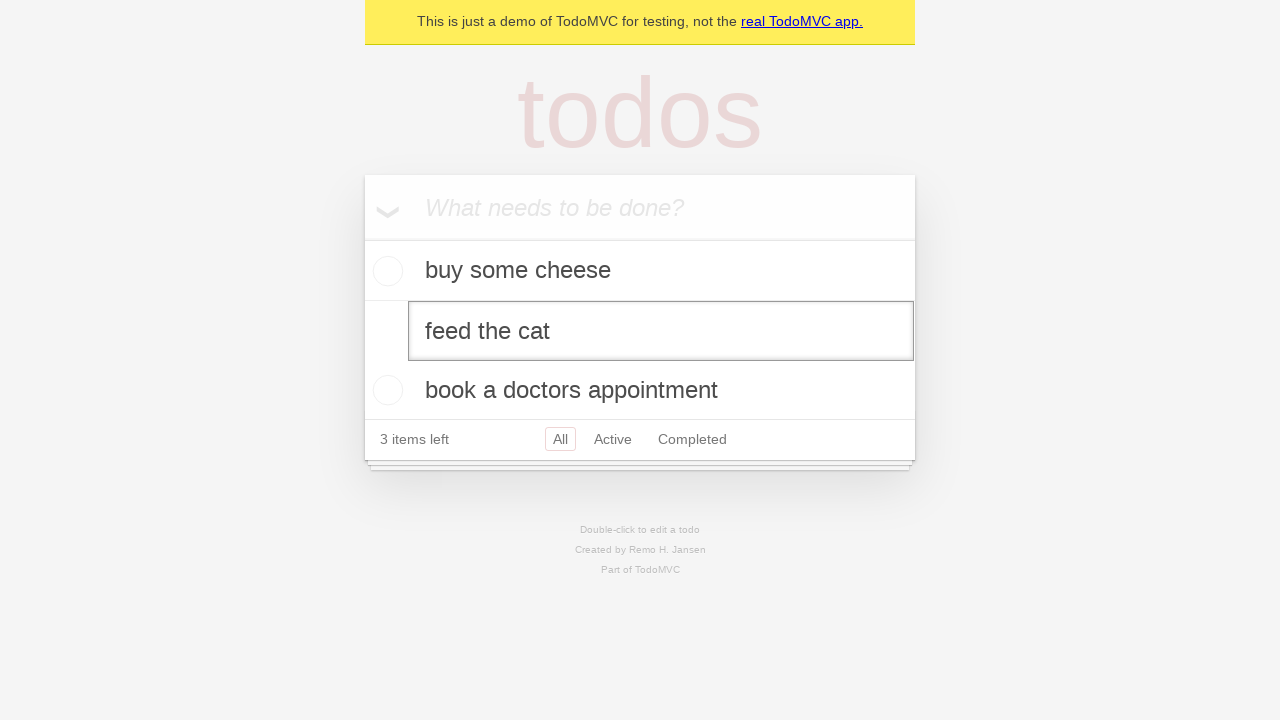

Changed todo text to 'buy some sausages' on internal:testid=[data-testid="todo-item"s] >> nth=1 >> internal:role=textbox[nam
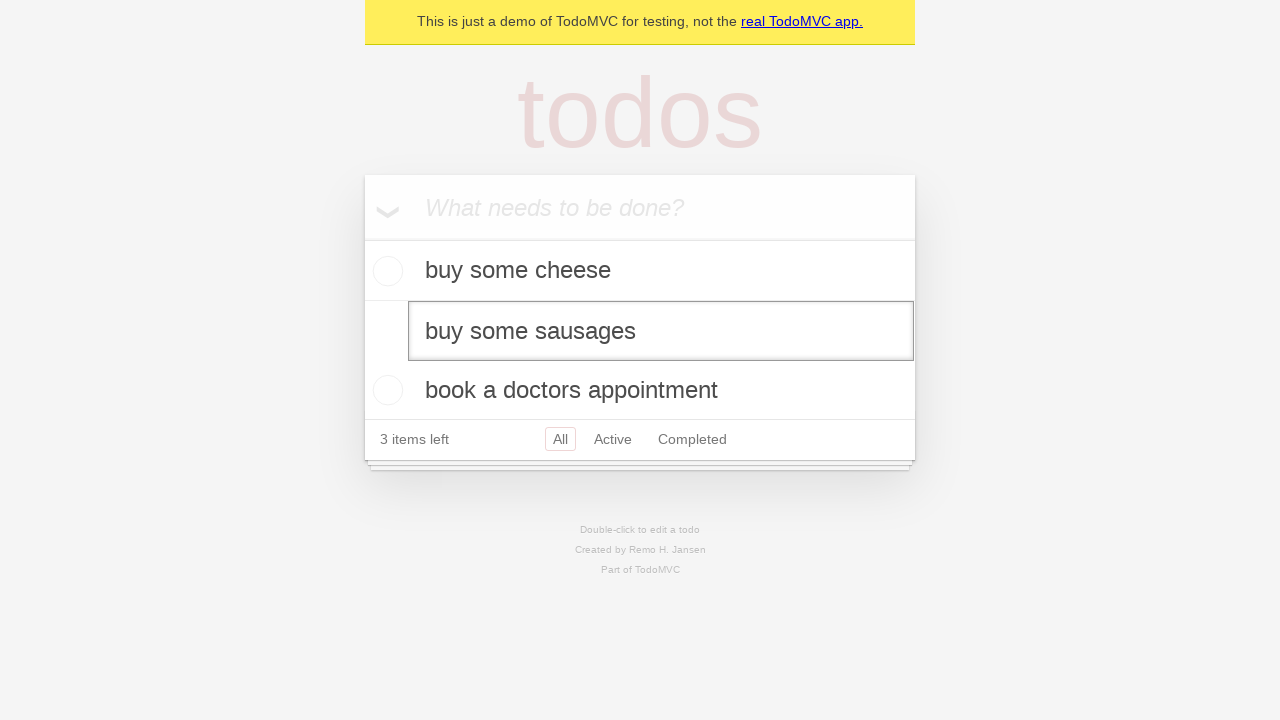

Pressed Enter to save the edited todo on internal:testid=[data-testid="todo-item"s] >> nth=1 >> internal:role=textbox[nam
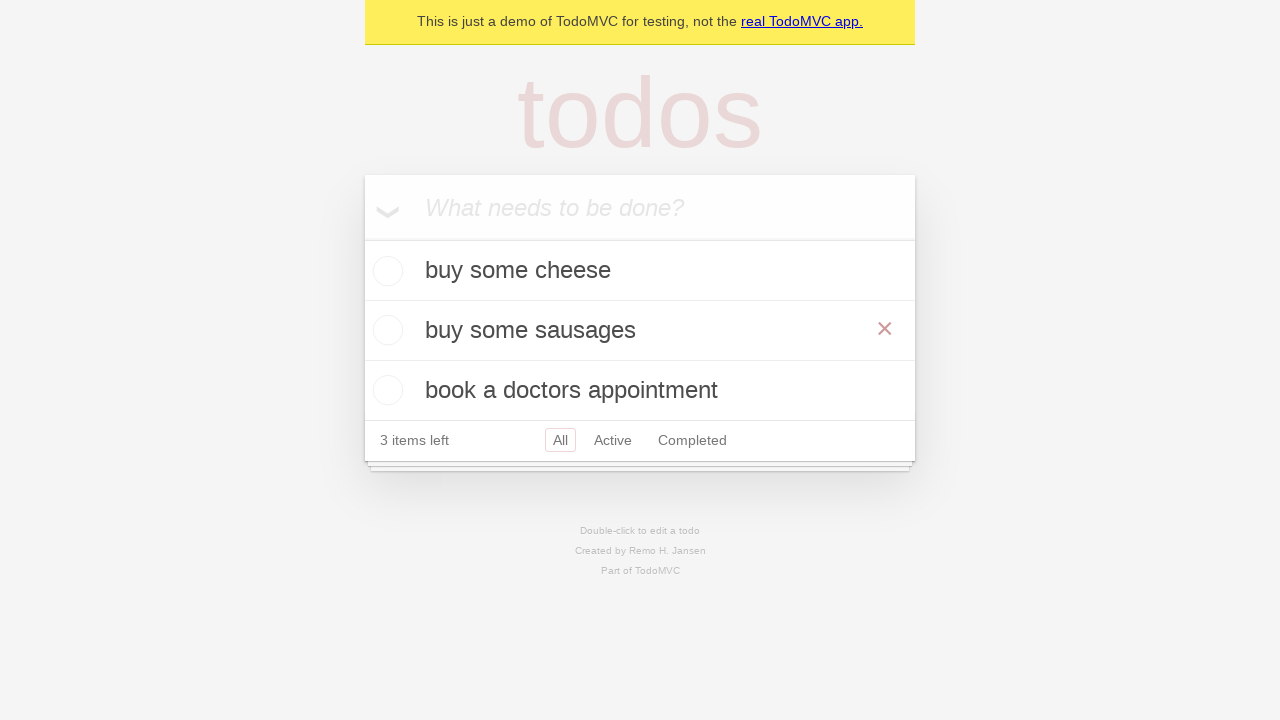

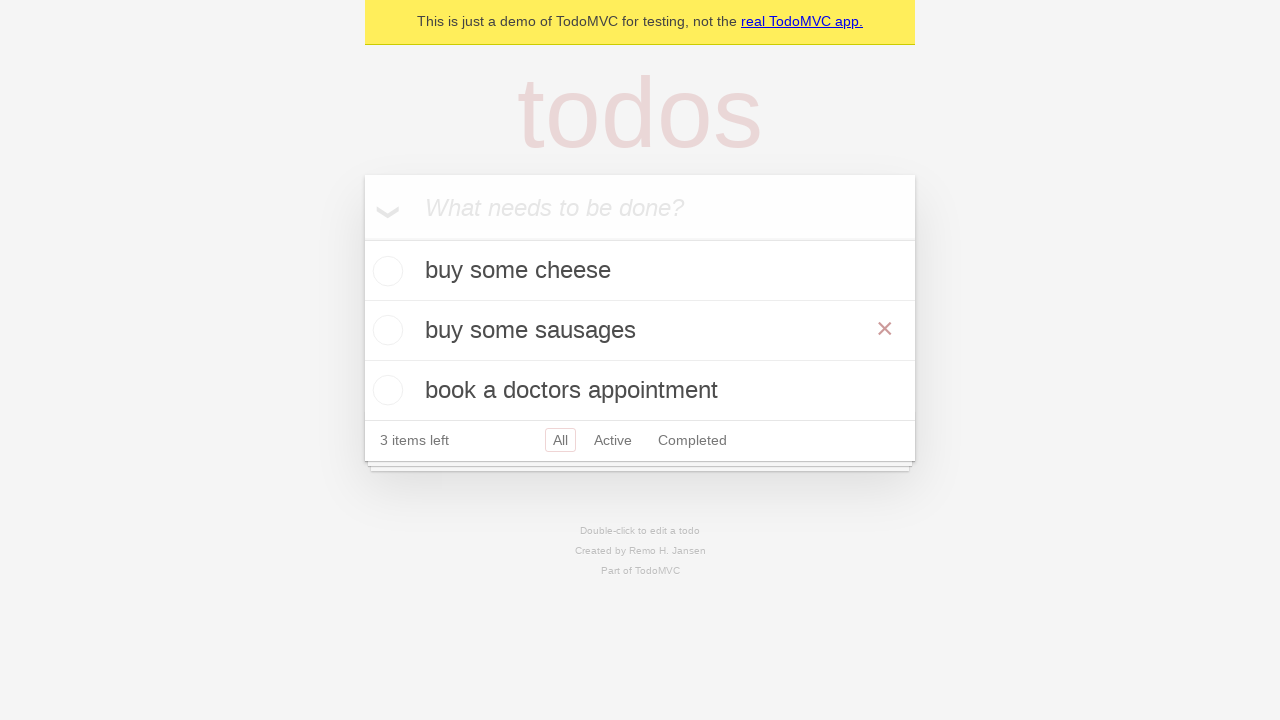